Tests keyboard key press functionality by sending SPACE and TAB keys to a page element and verifying the page correctly displays which key was pressed.

Starting URL: http://the-internet.herokuapp.com/key_presses

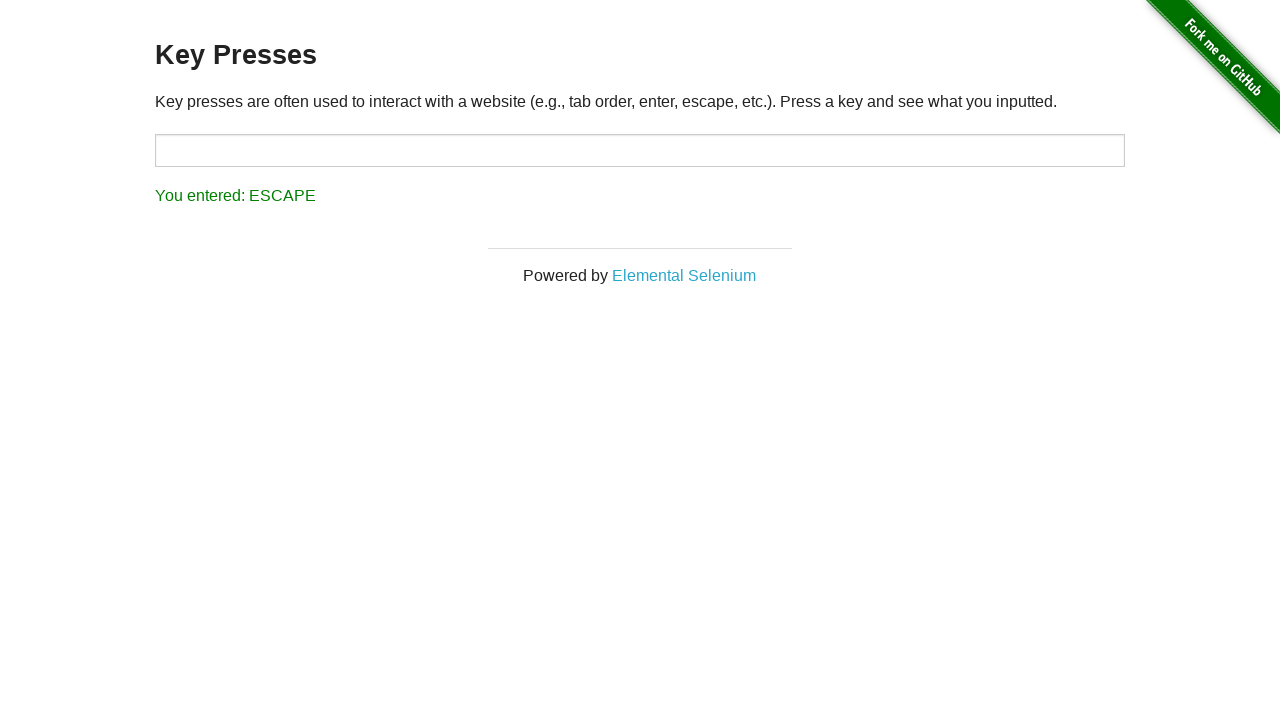

Pressed SPACE key on example element on .example
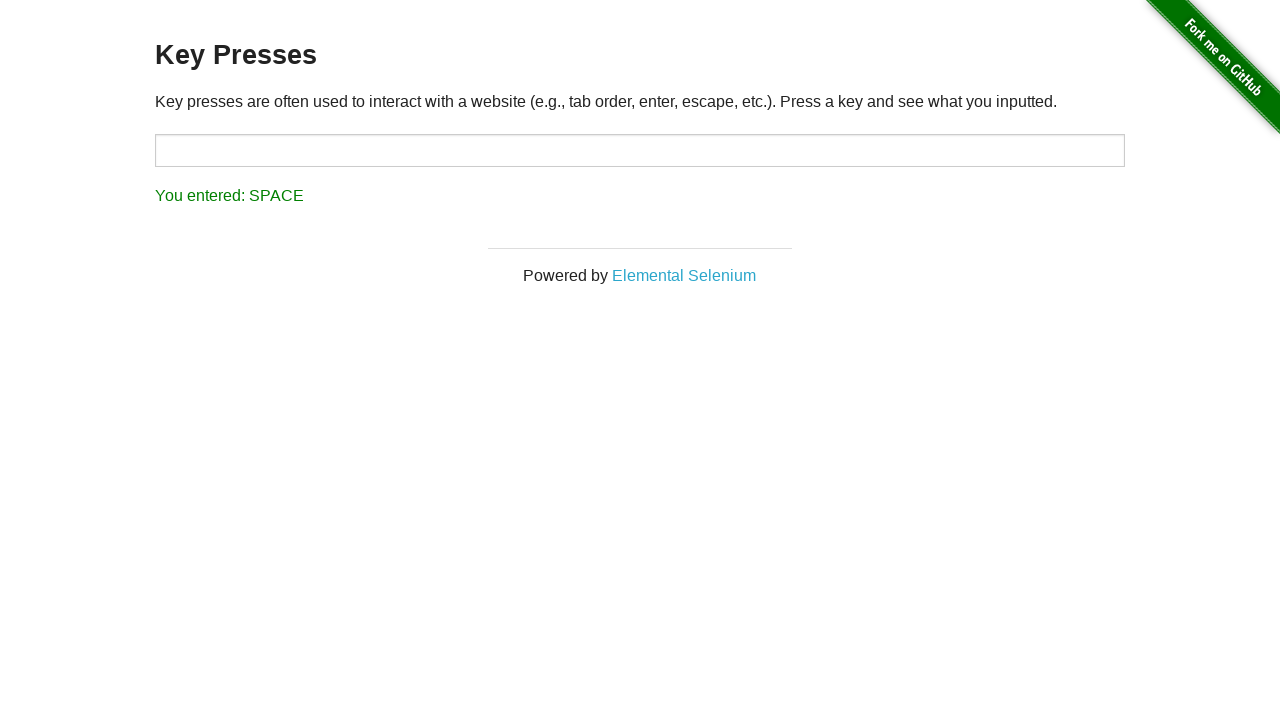

Result element loaded after SPACE key press
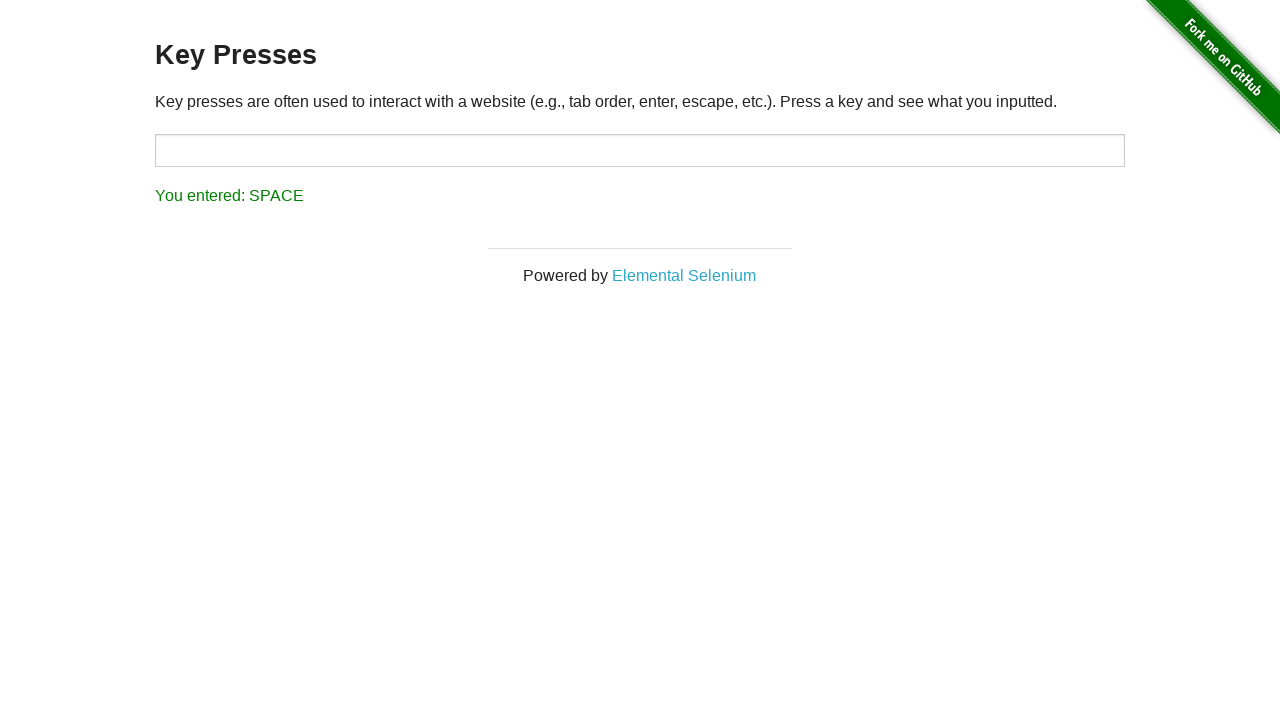

Verified that SPACE key press was correctly displayed
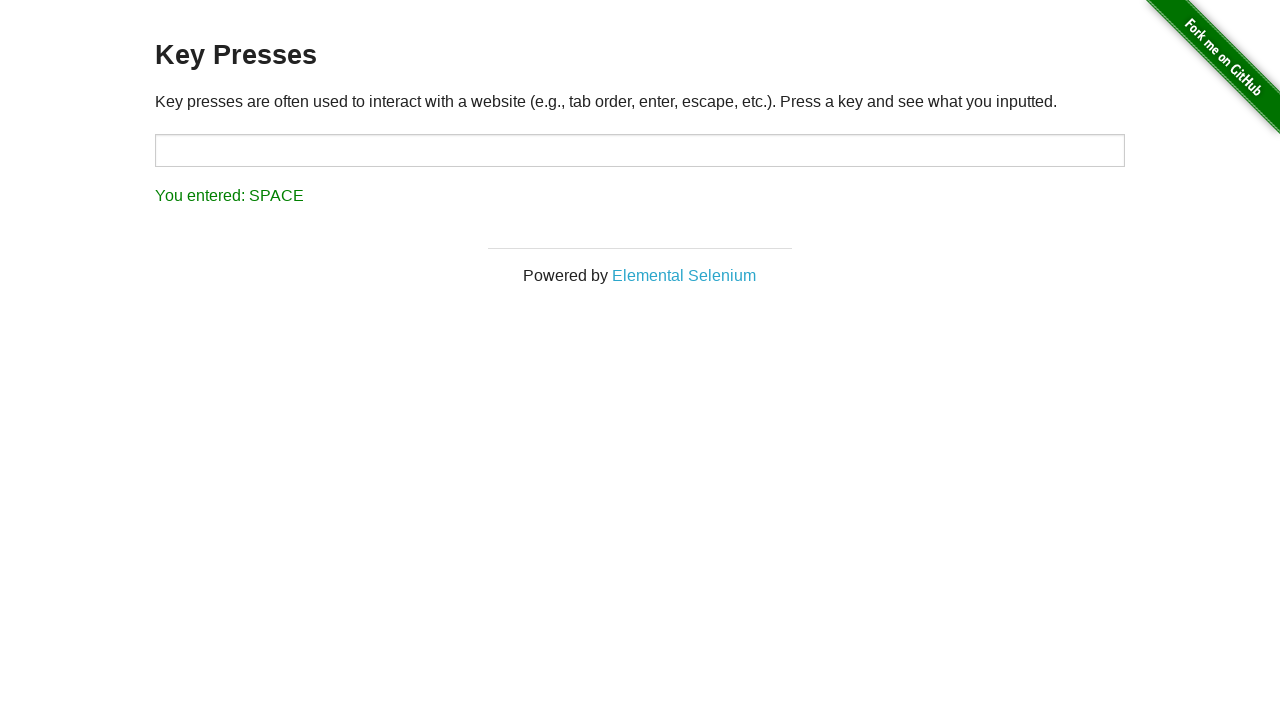

Pressed TAB key using keyboard
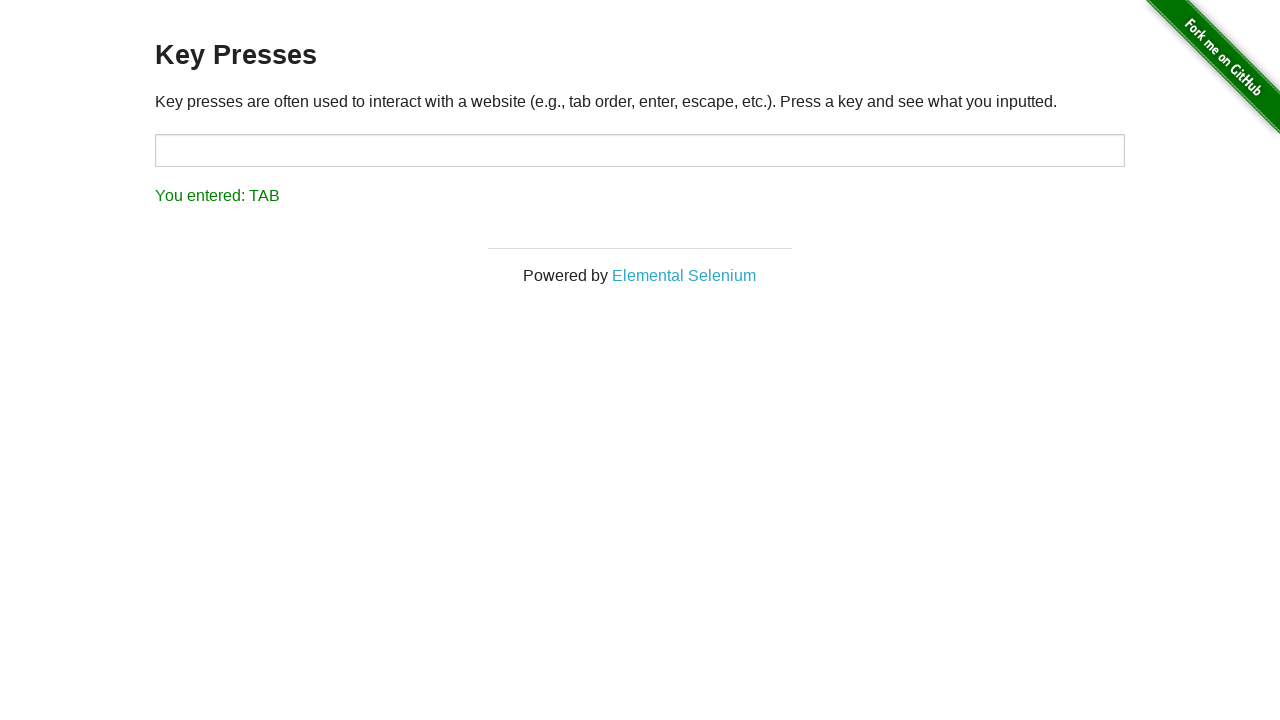

Verified that TAB key press was correctly displayed
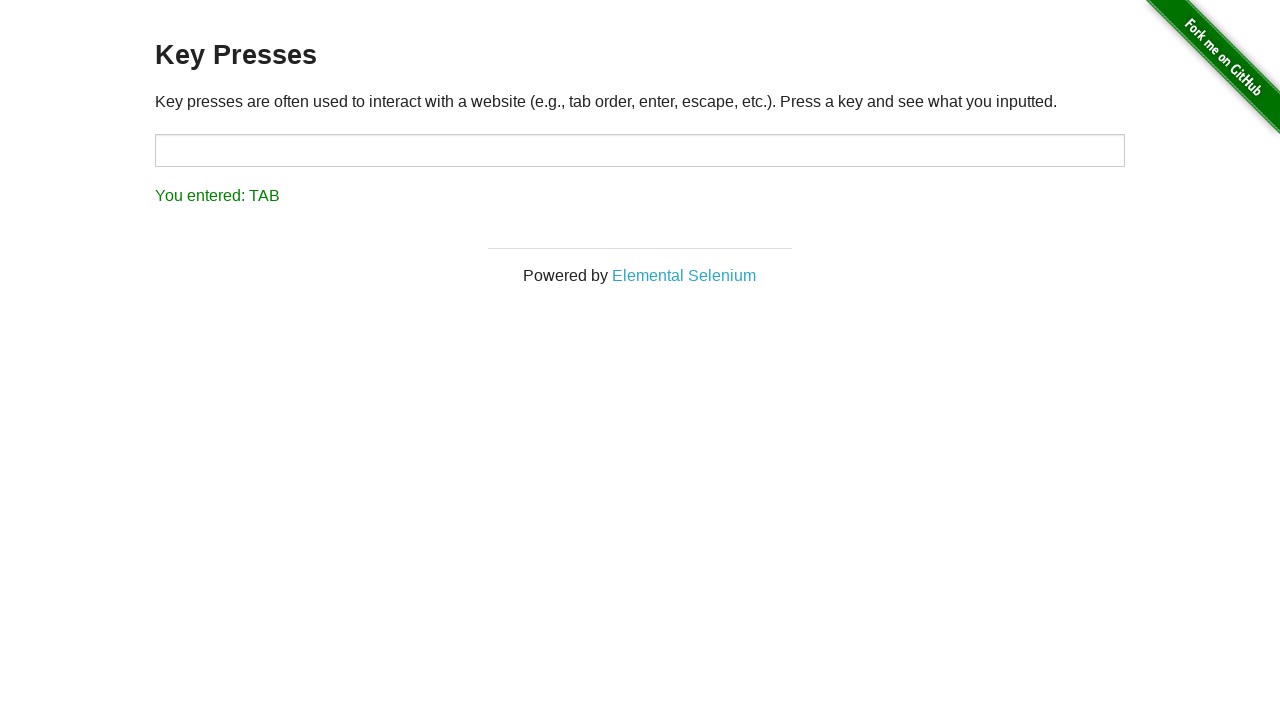

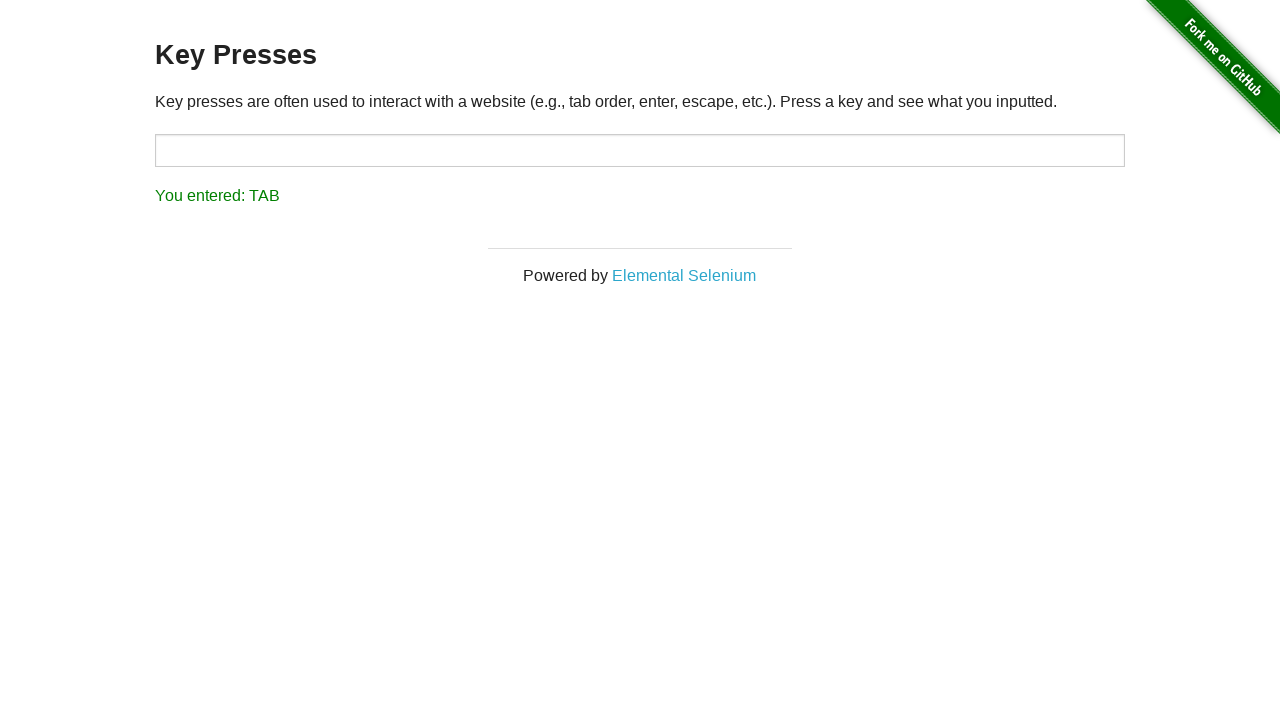